Tests browser alert, confirm, and prompt dialogs by triggering each type and interacting with them (accepting alerts, entering text in prompt)

Starting URL: https://testpages.herokuapp.com/styled/alerts/alert-test.html

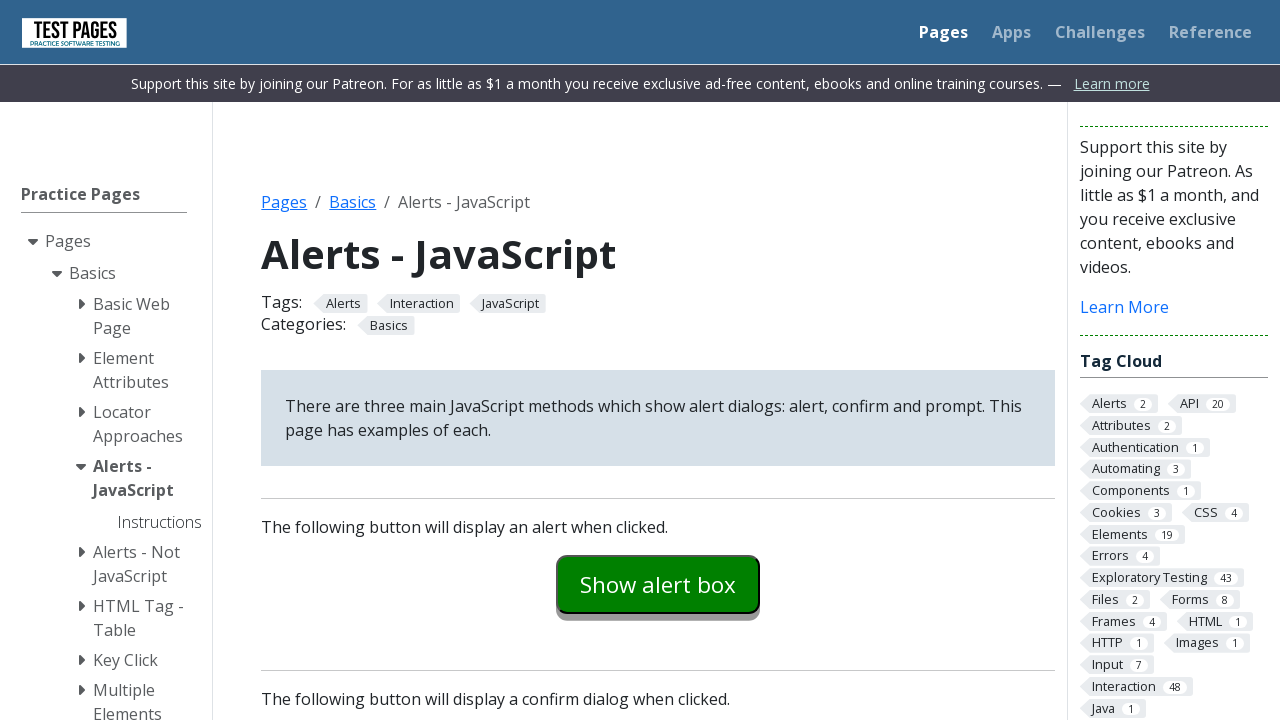

Clicked button to trigger alert dialog at (658, 584) on #alertexamples
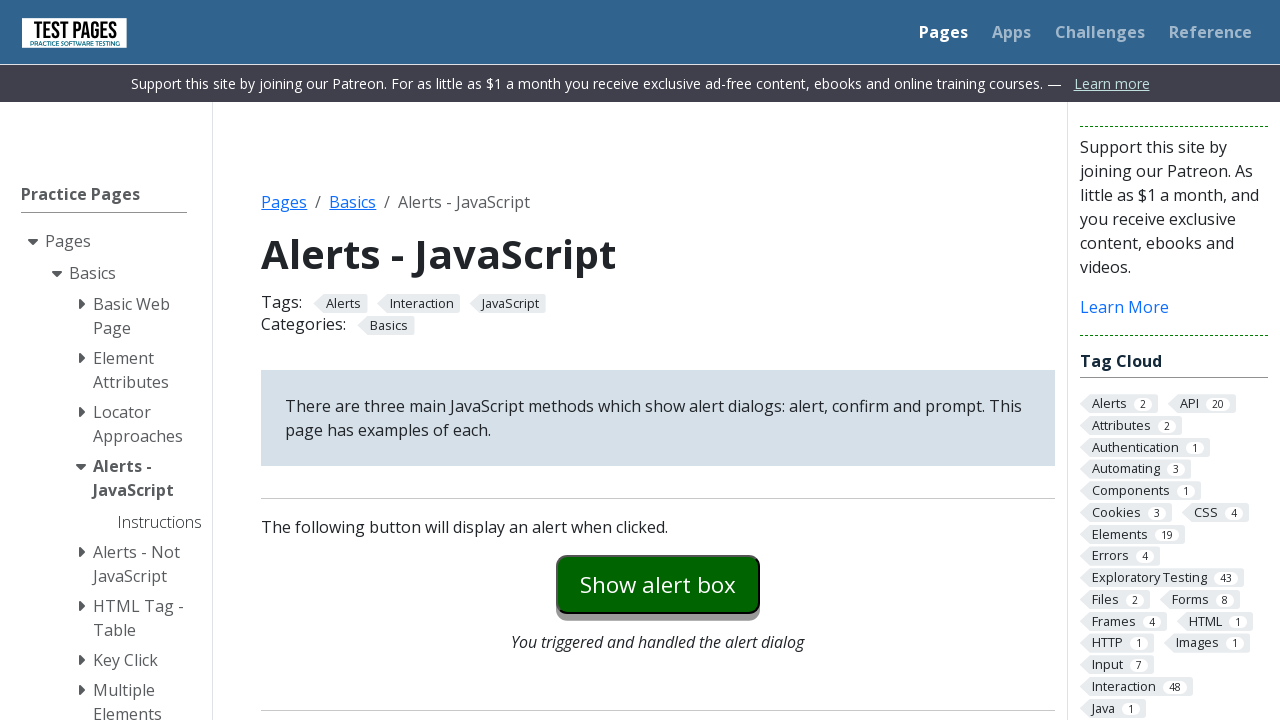

Set up dialog handler to accept alerts
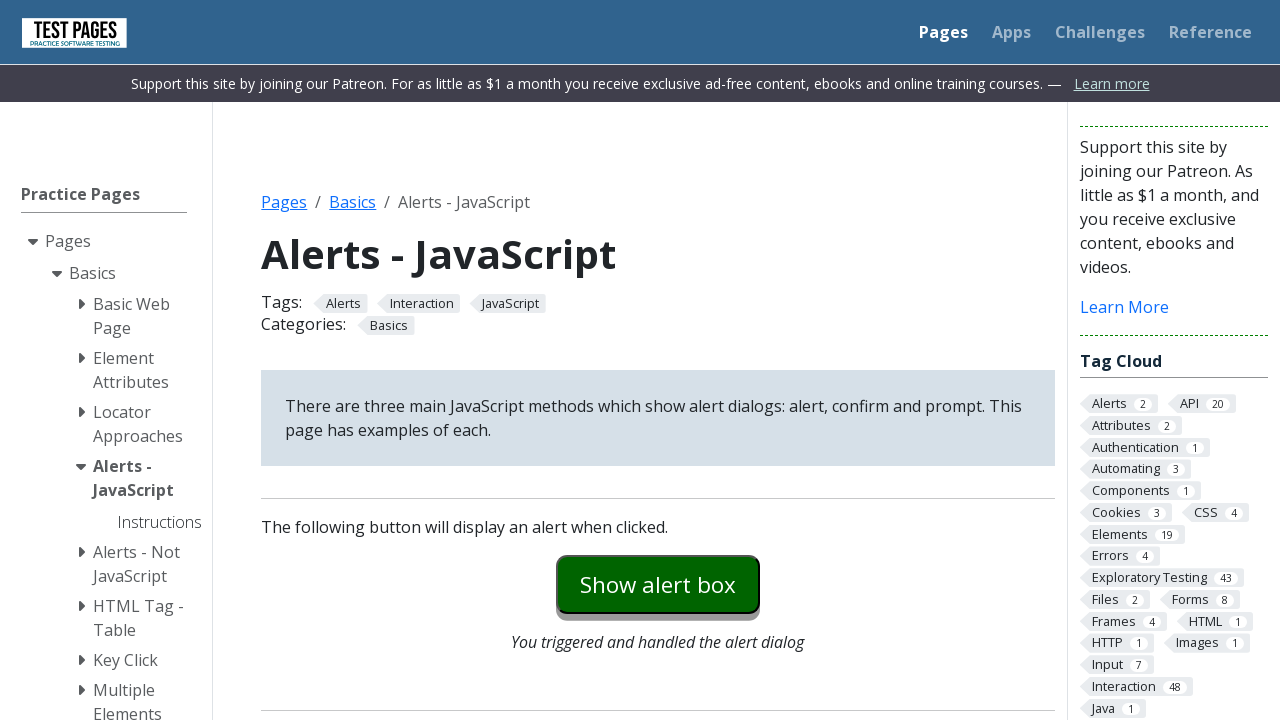

Waited 500ms for alert to be processed
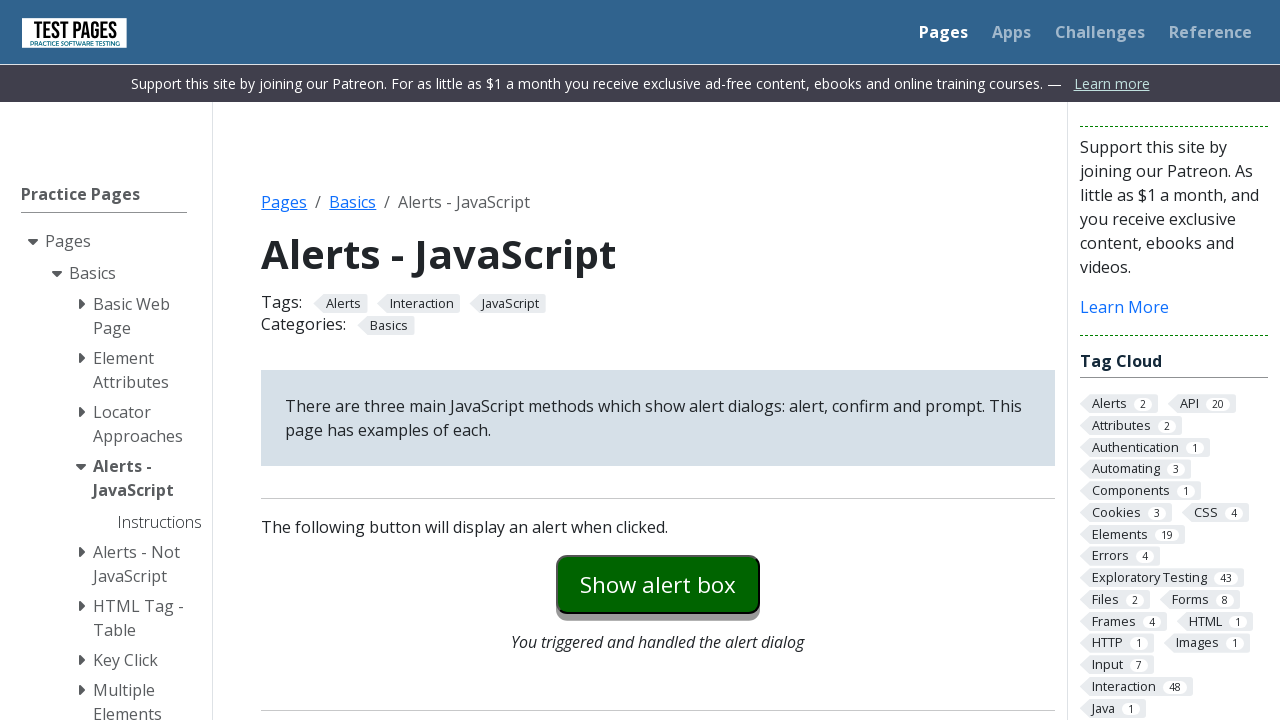

Clicked button to trigger confirm dialog at (658, 360) on #confirmexample
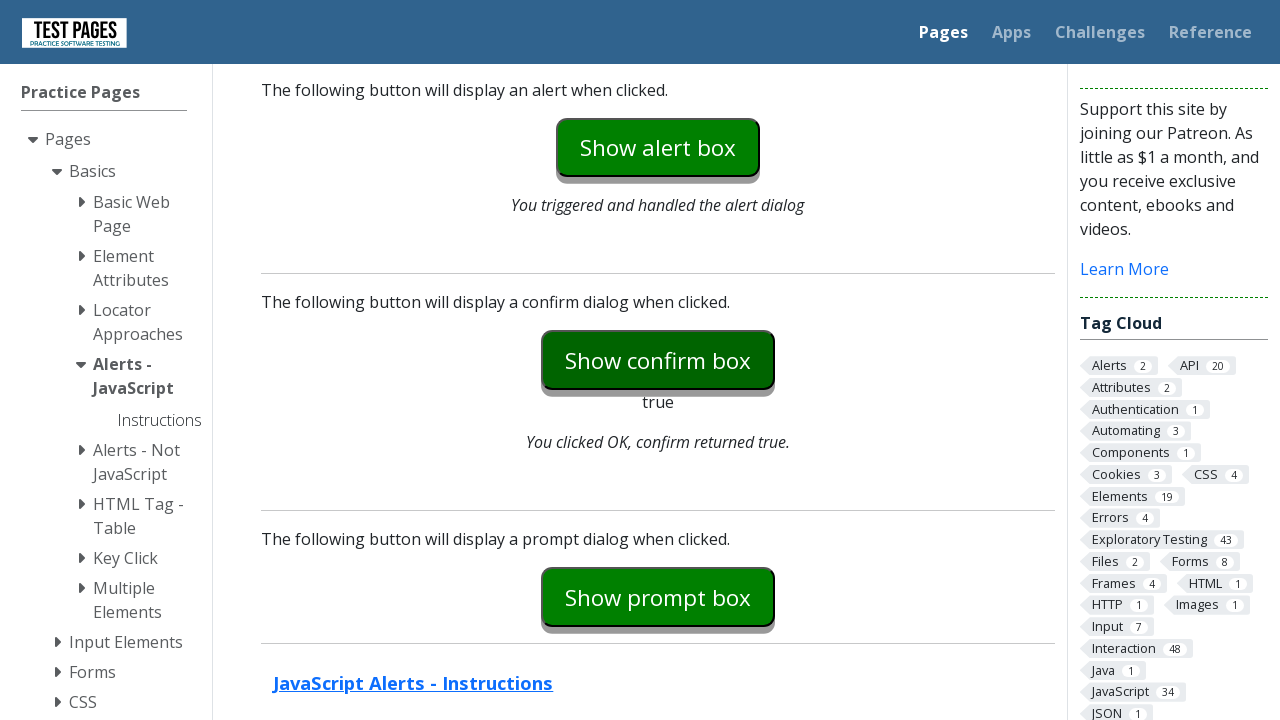

Waited 500ms for confirm dialog to be processed
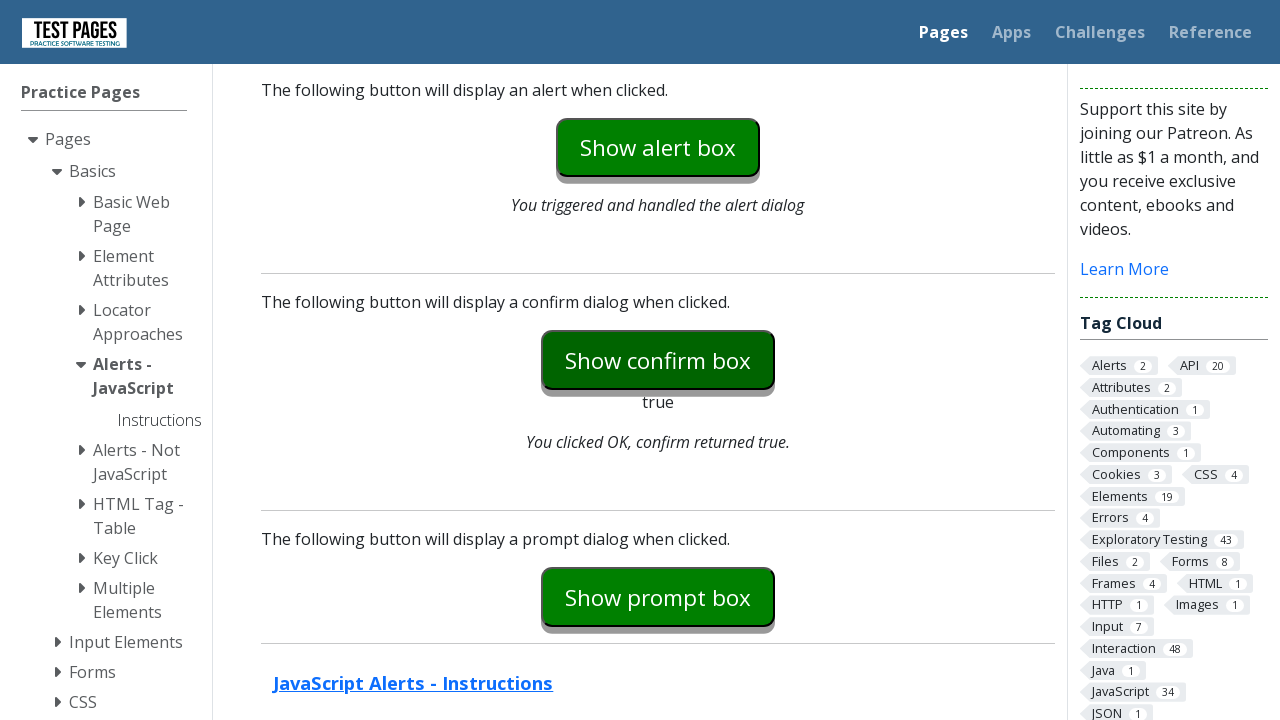

Clicked button to trigger prompt dialog at (658, 597) on #promptexample
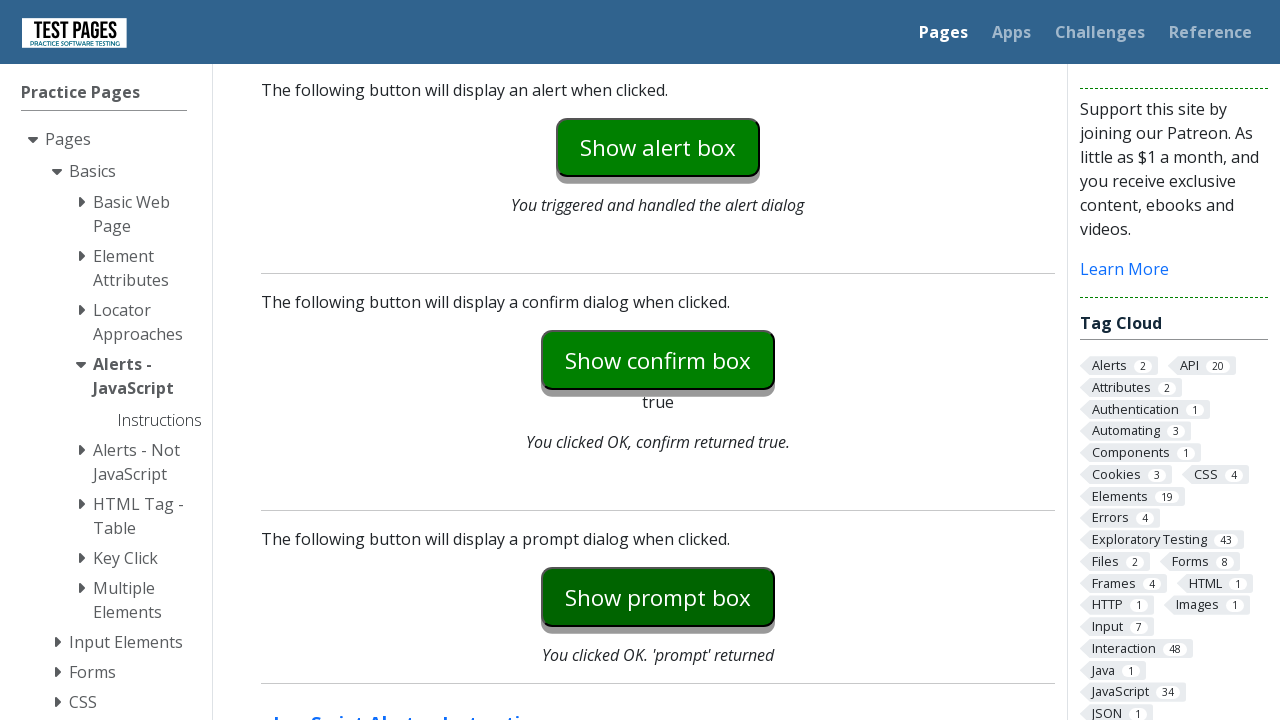

Set up prompt dialog handler to enter text and accept
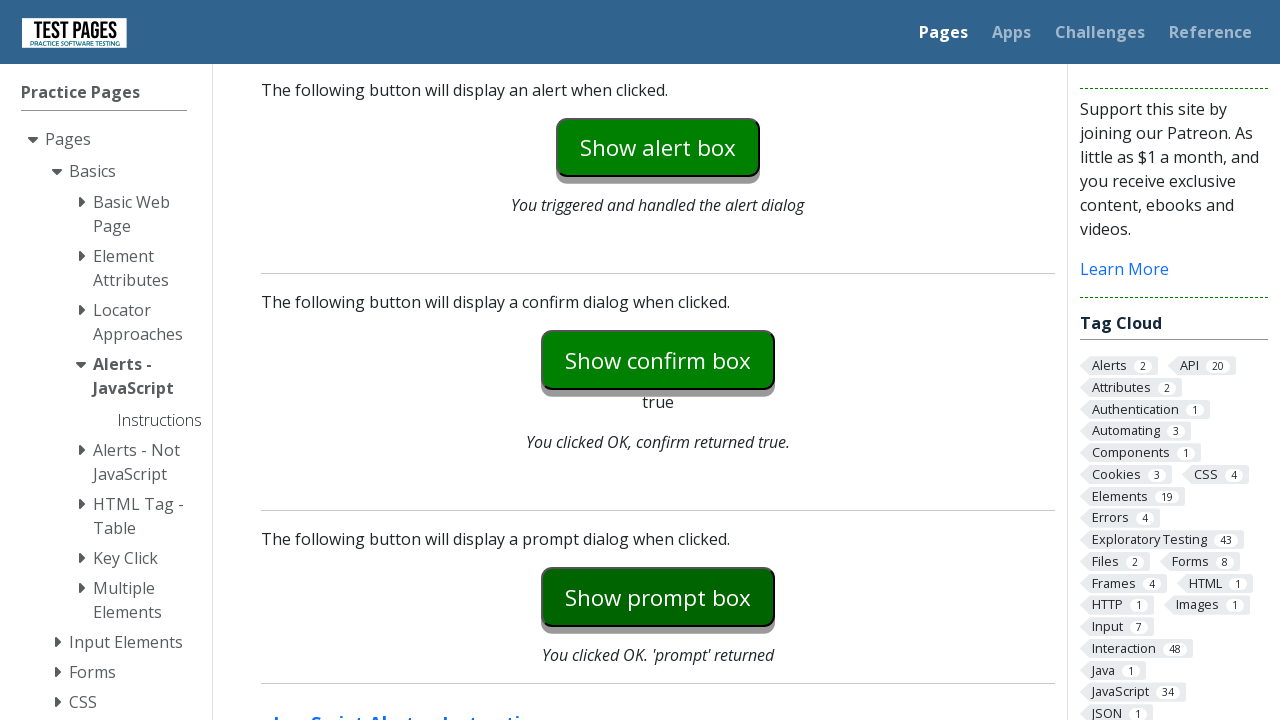

Waited 500ms for prompt dialog to be processed
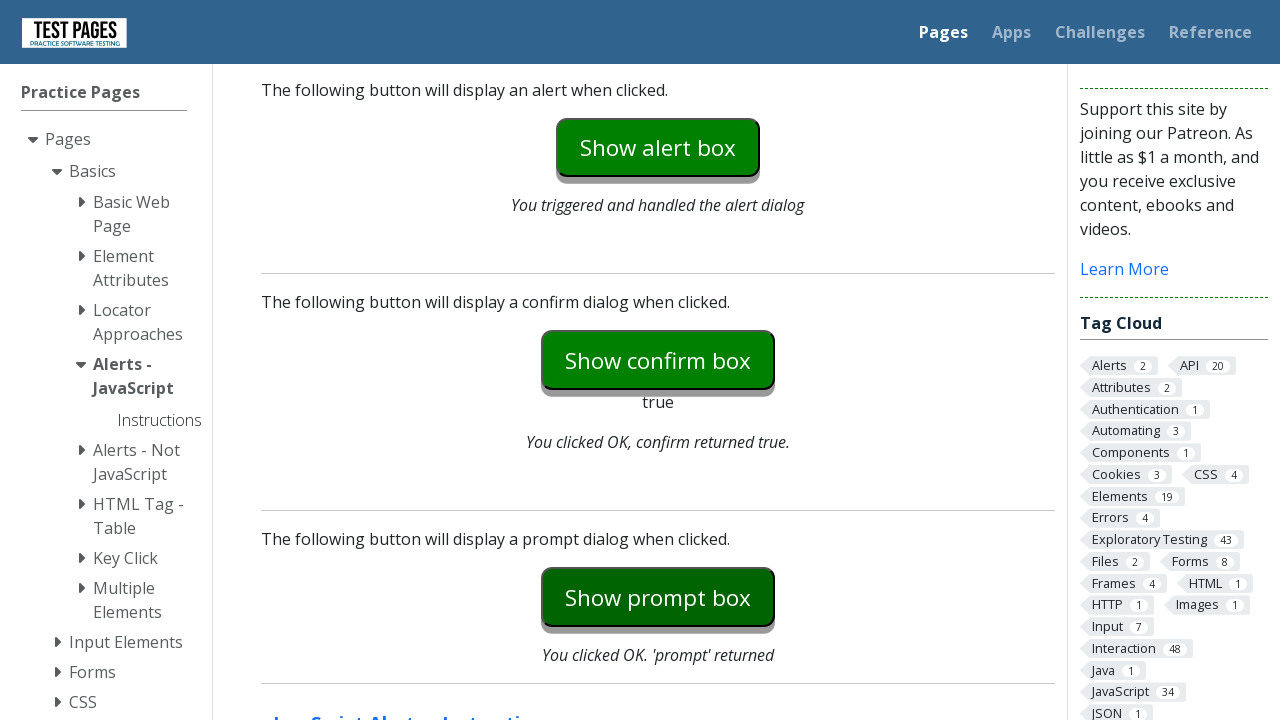

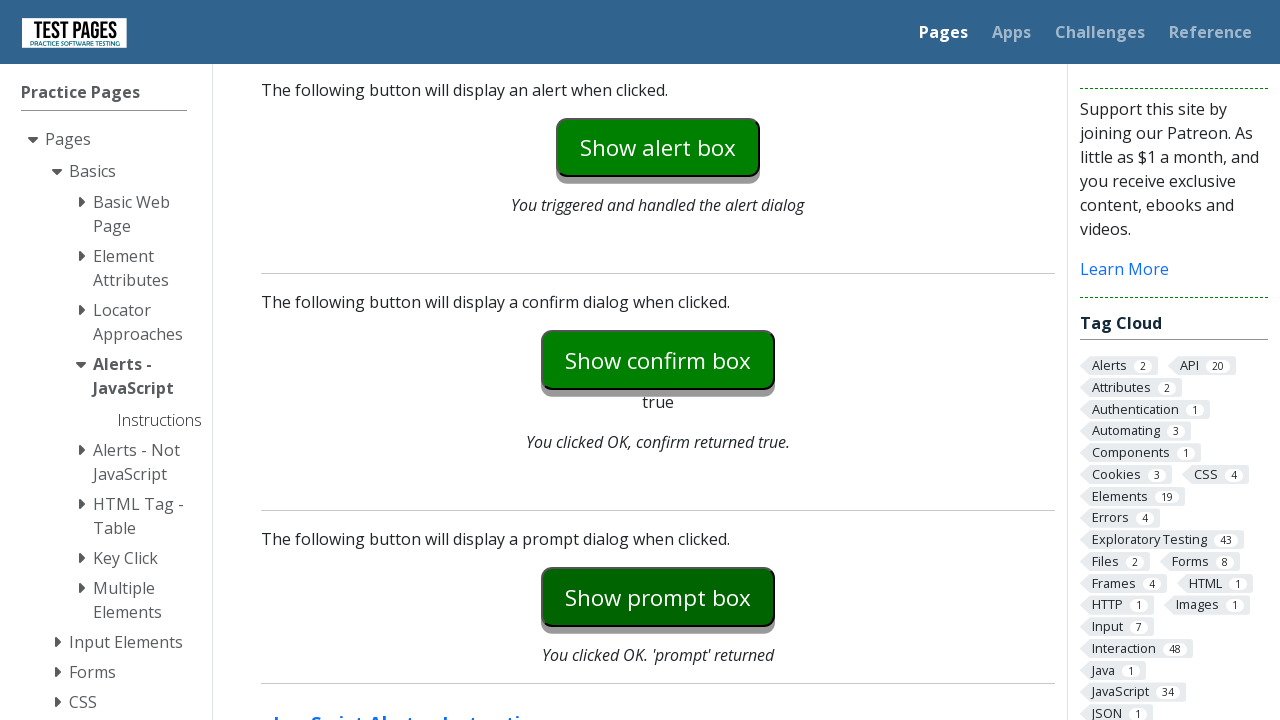